Tests alert prompt functionality by clicking on the prompt button, entering text into the alert prompt box, and accepting it

Starting URL: http://demo.automationtesting.in/Alerts.html

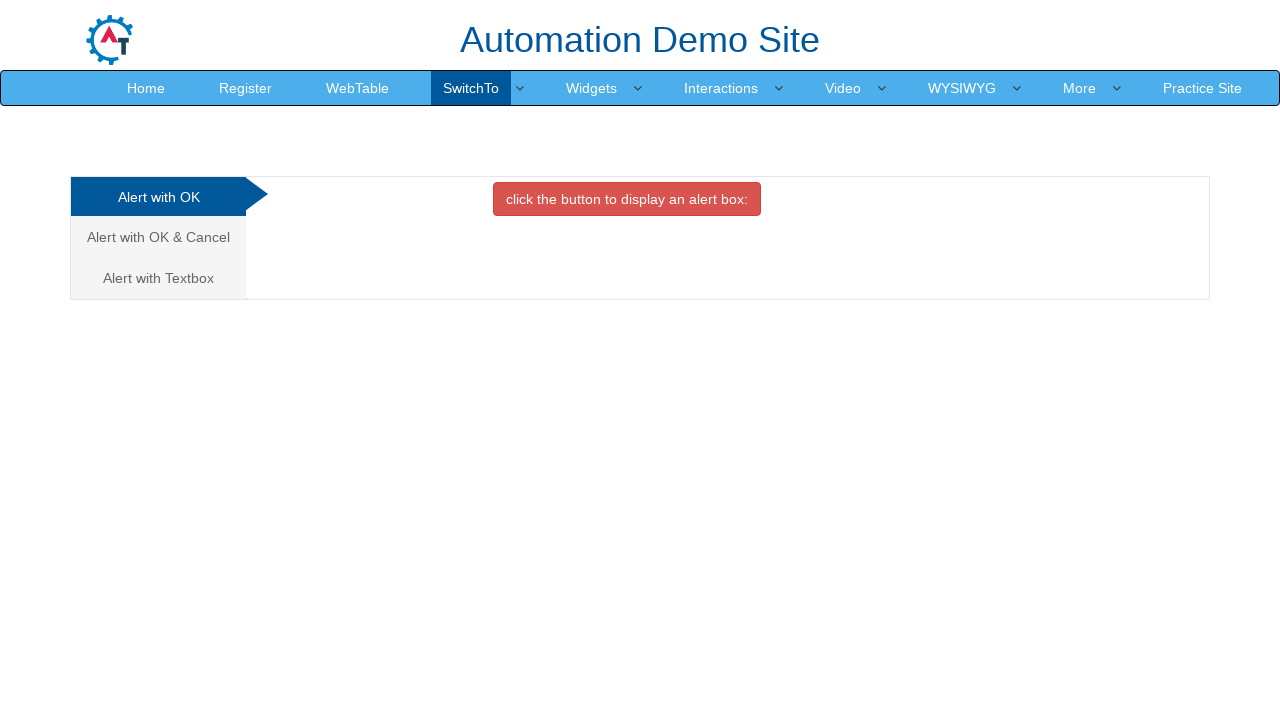

Clicked on the 'Alert with Textbox' tab at (158, 278) on xpath=//a[text()='Alert with Textbox ']
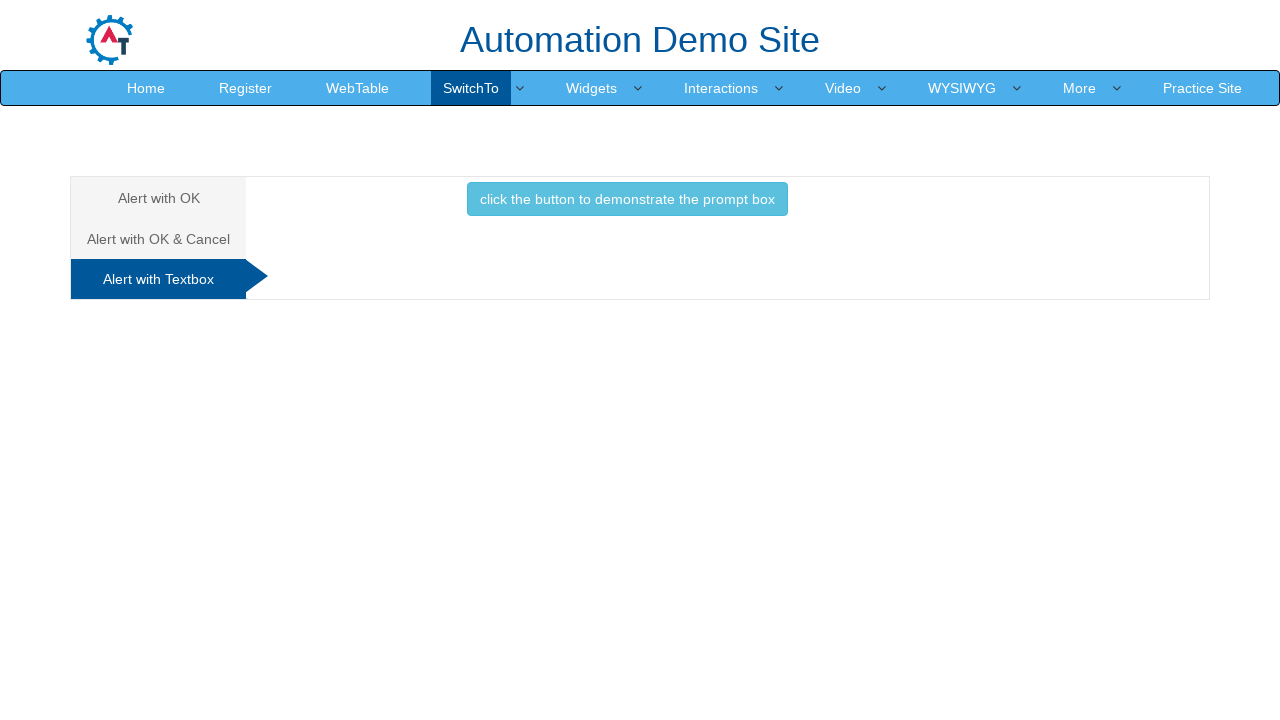

Clicked the button to trigger the prompt alert at (627, 199) on xpath=//button[text()='click the button to demonstrate the prompt box ']
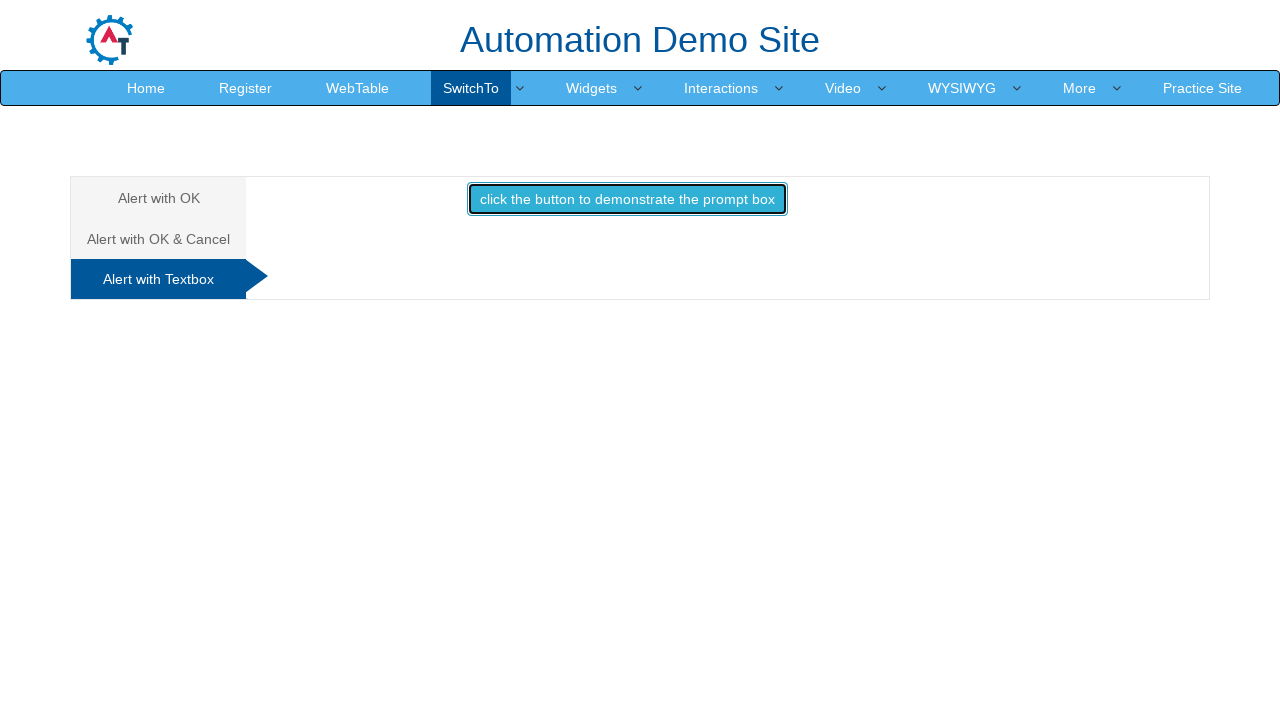

Accepted the prompt dialog with text 'HELLO WELCOME'
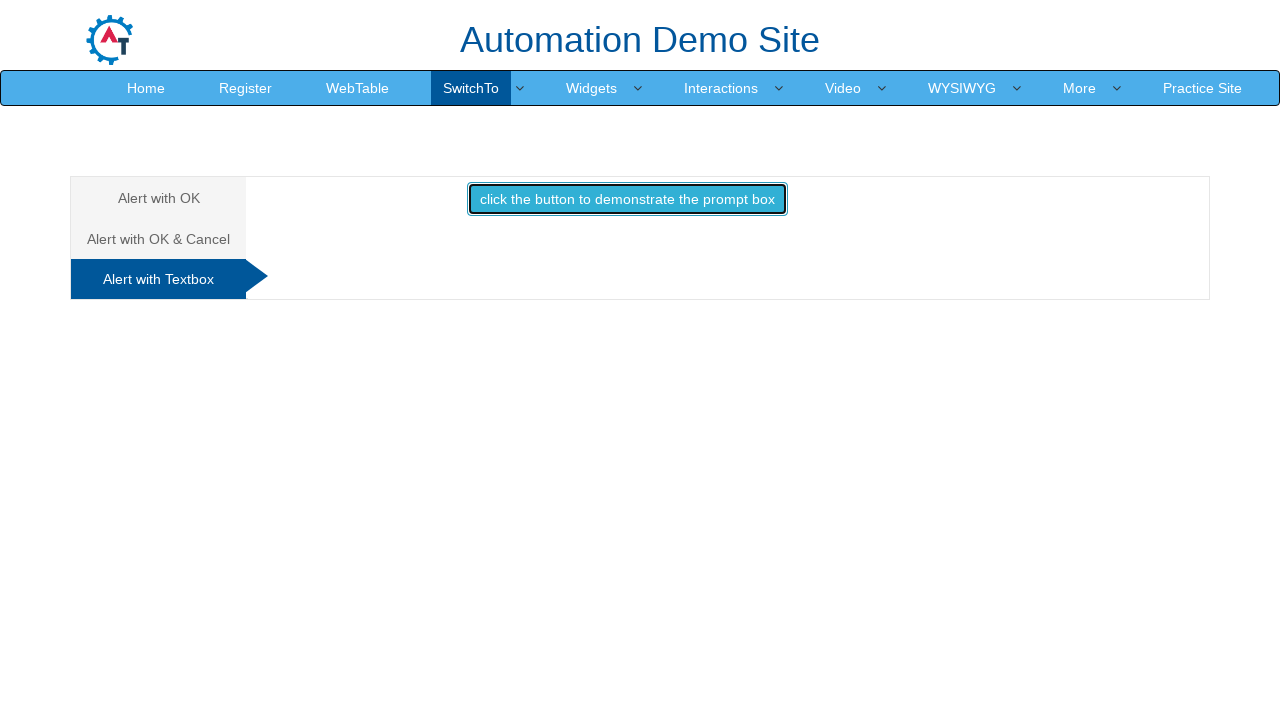

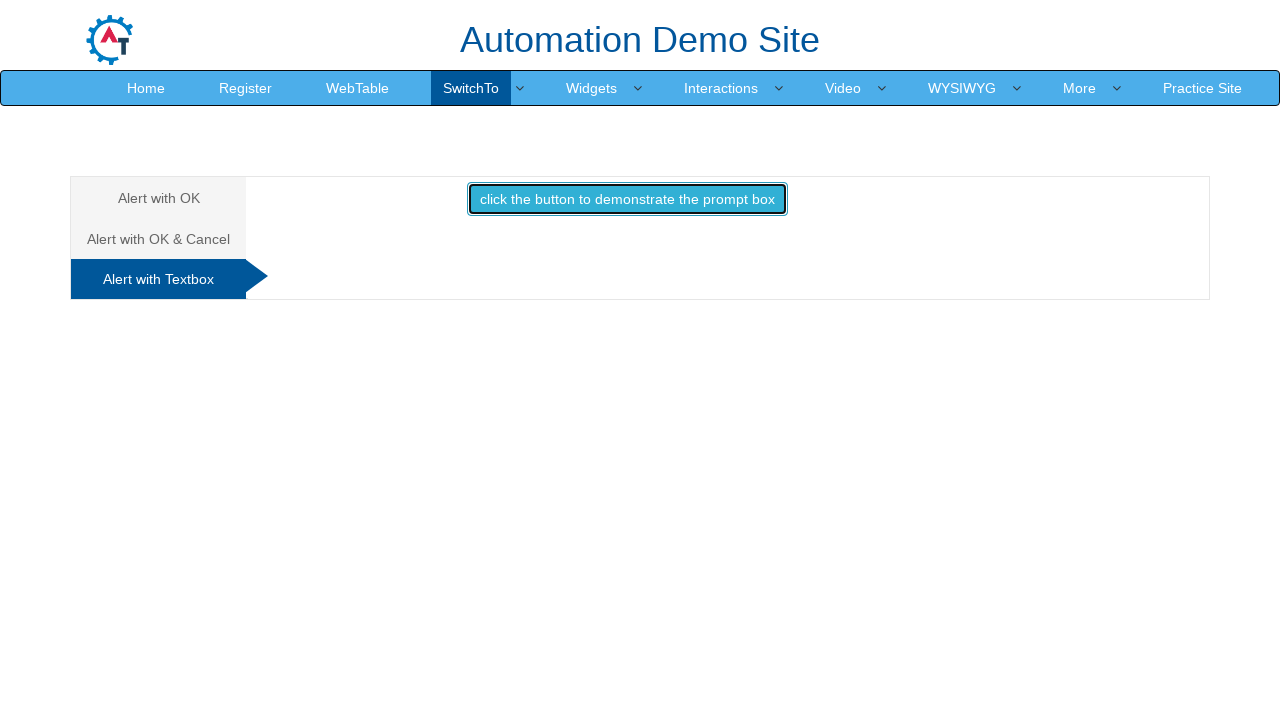